Tests binary invalid character handling by entering '234' and '1012' in binary mode and verifying behavior

Starting URL: https://www.001236.xyz/en/base

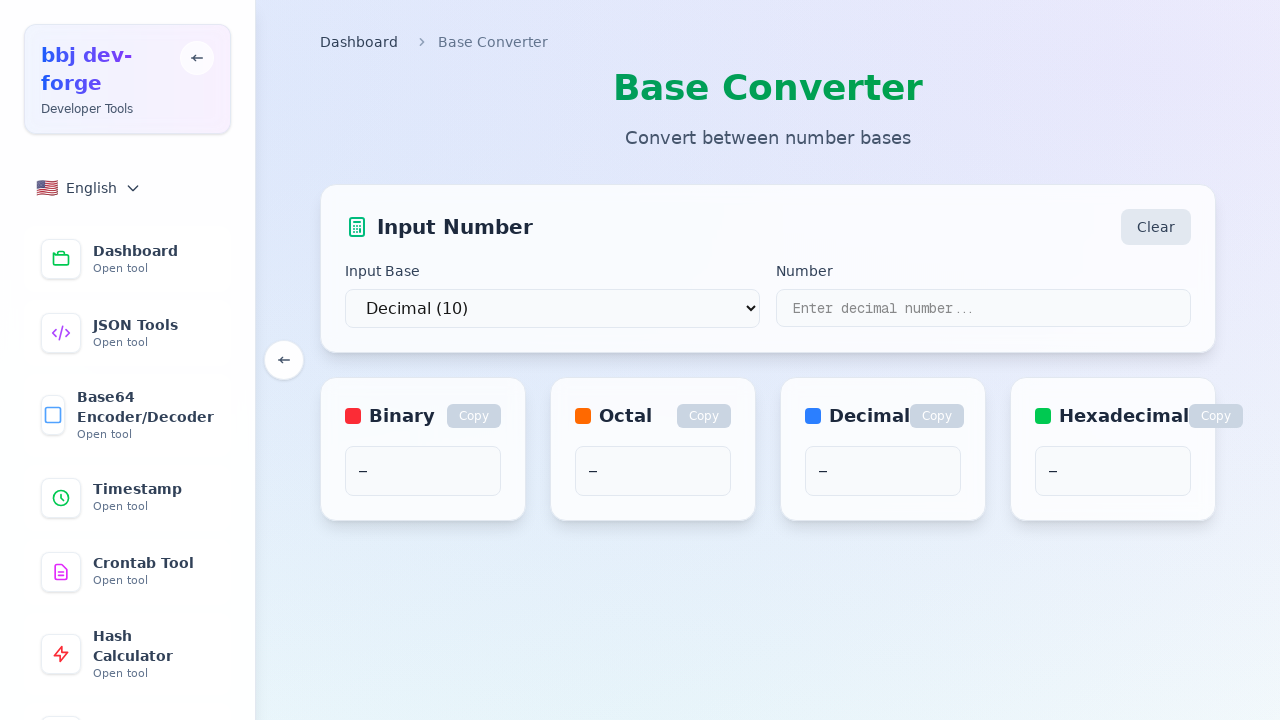

Selected binary (base 2) from dropdown on select
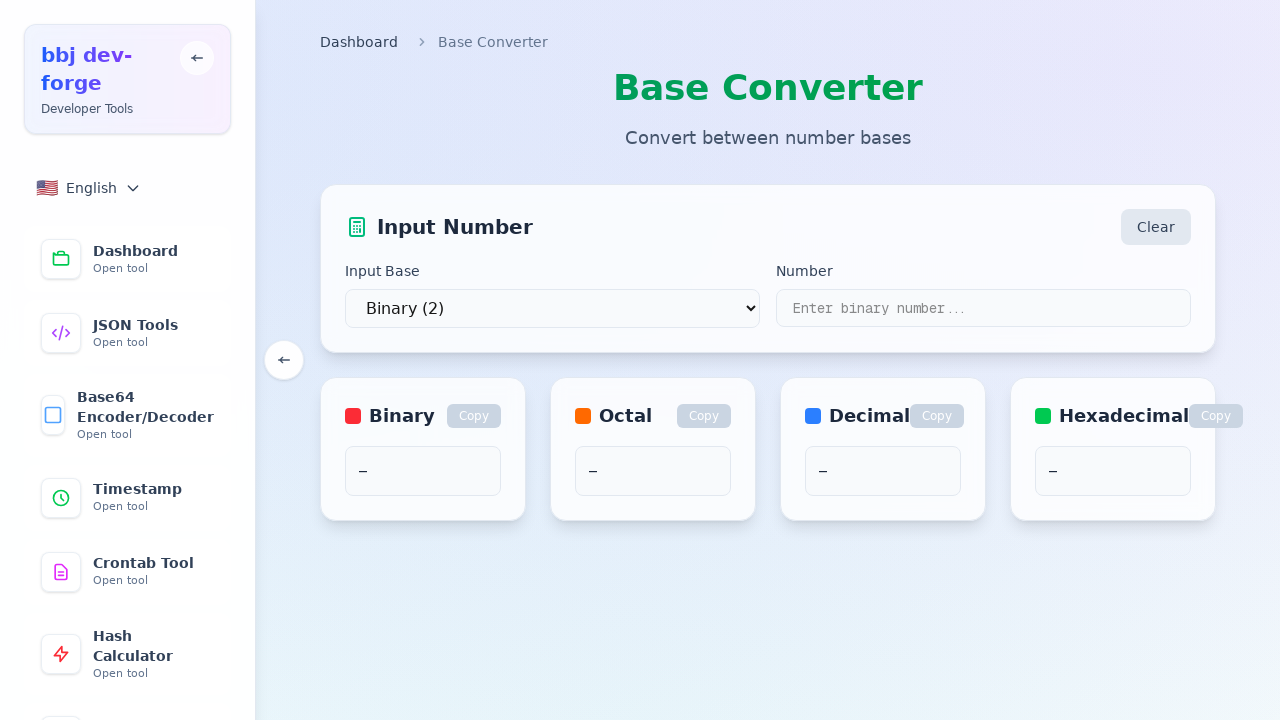

Entered '234' (invalid binary) in input field on input[type="text"]
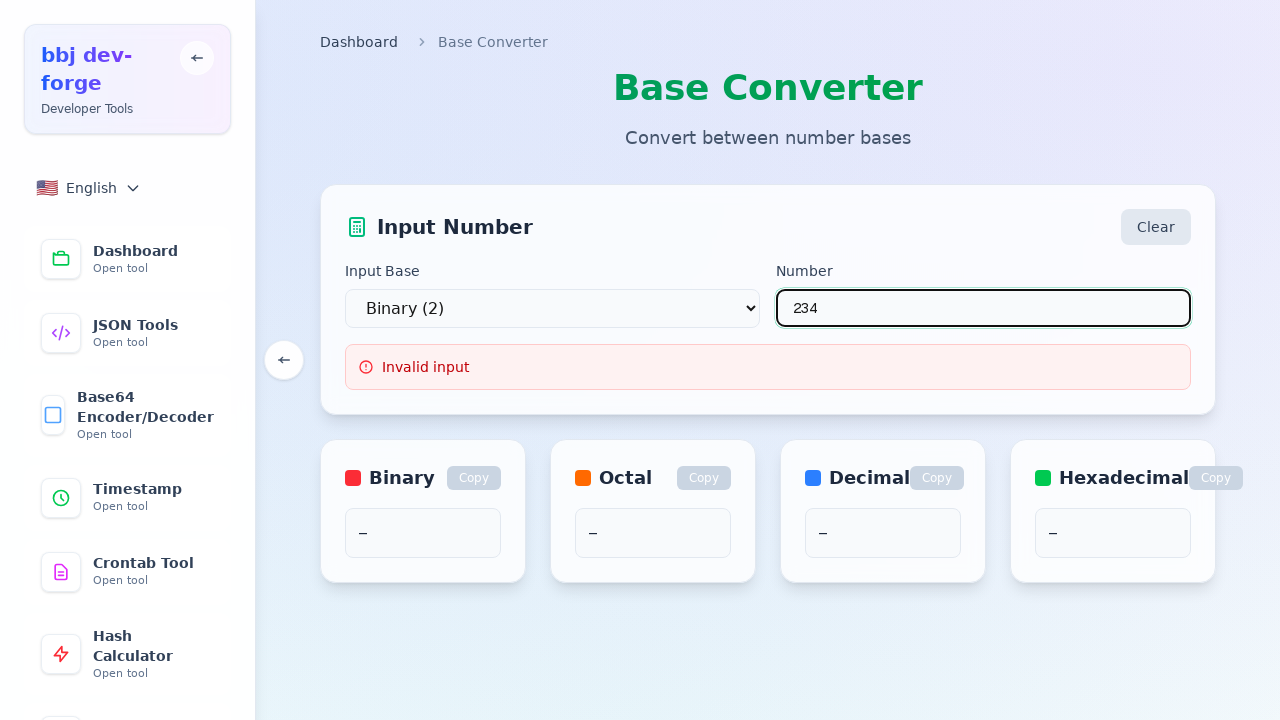

Waited 500ms for UI to process invalid input
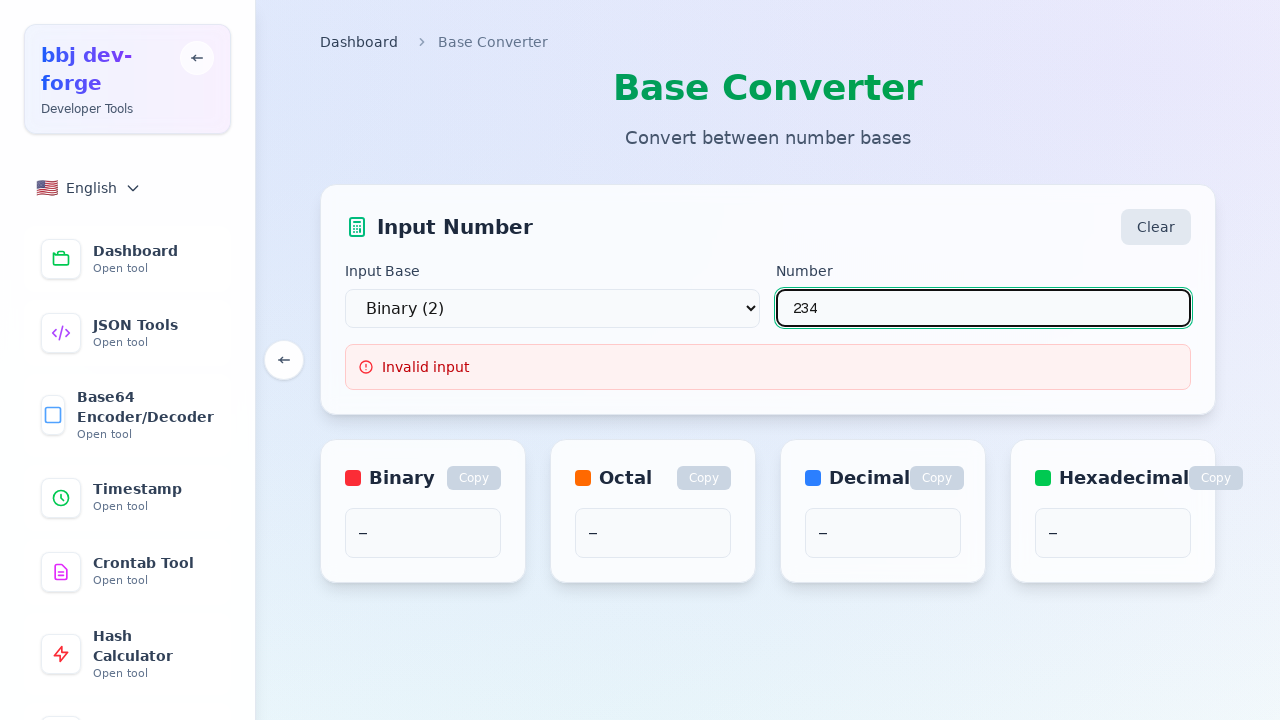

Retrieved binary output for invalid input '234'
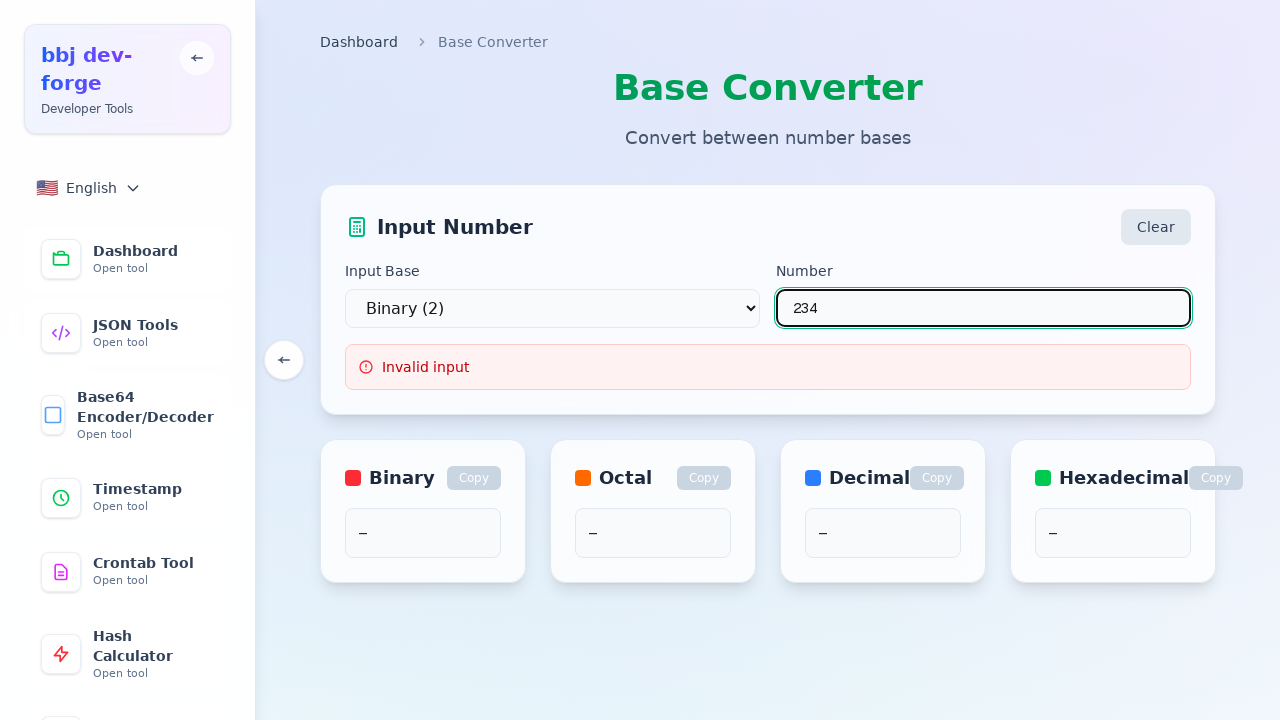

Verified invalid input '234' shows empty, placeholder, or zero in binary output
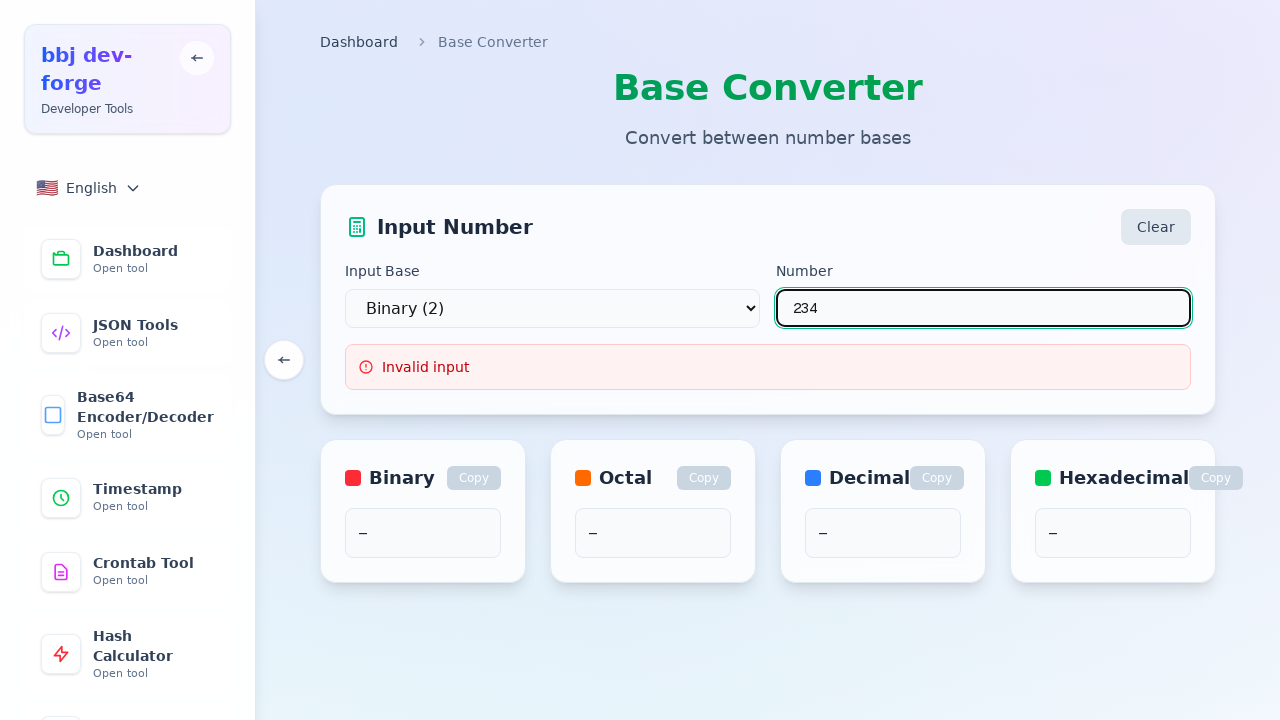

Entered '1012' (partially valid binary - '101' valid, '2' invalid) in input field on input[type="text"]
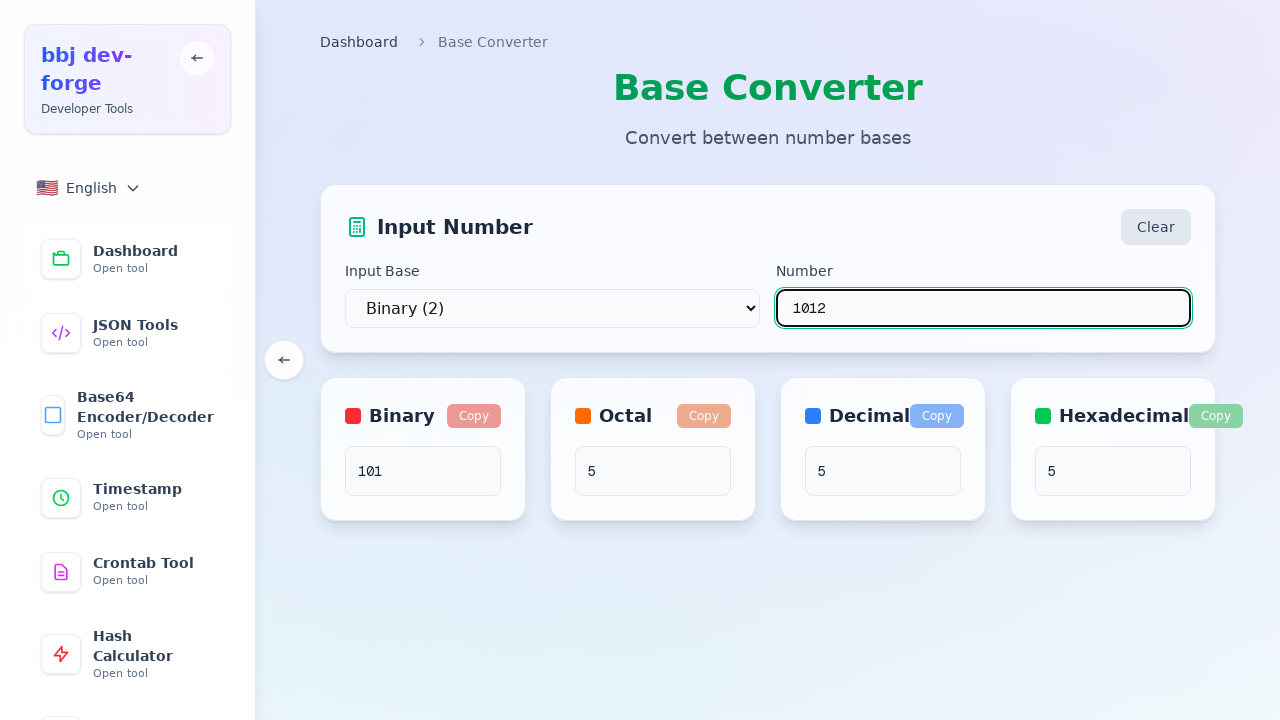

Waited 500ms for UI to process partially valid input
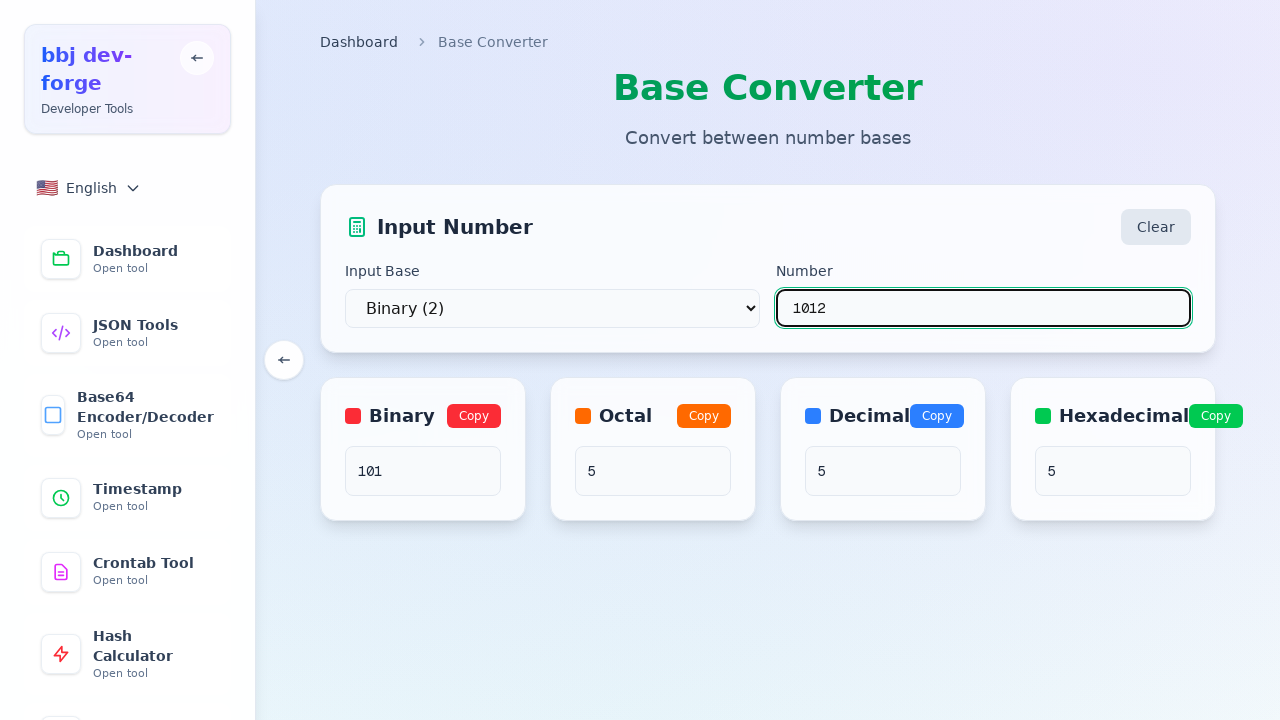

Verified binary output shows '101' (valid portion of '1012')
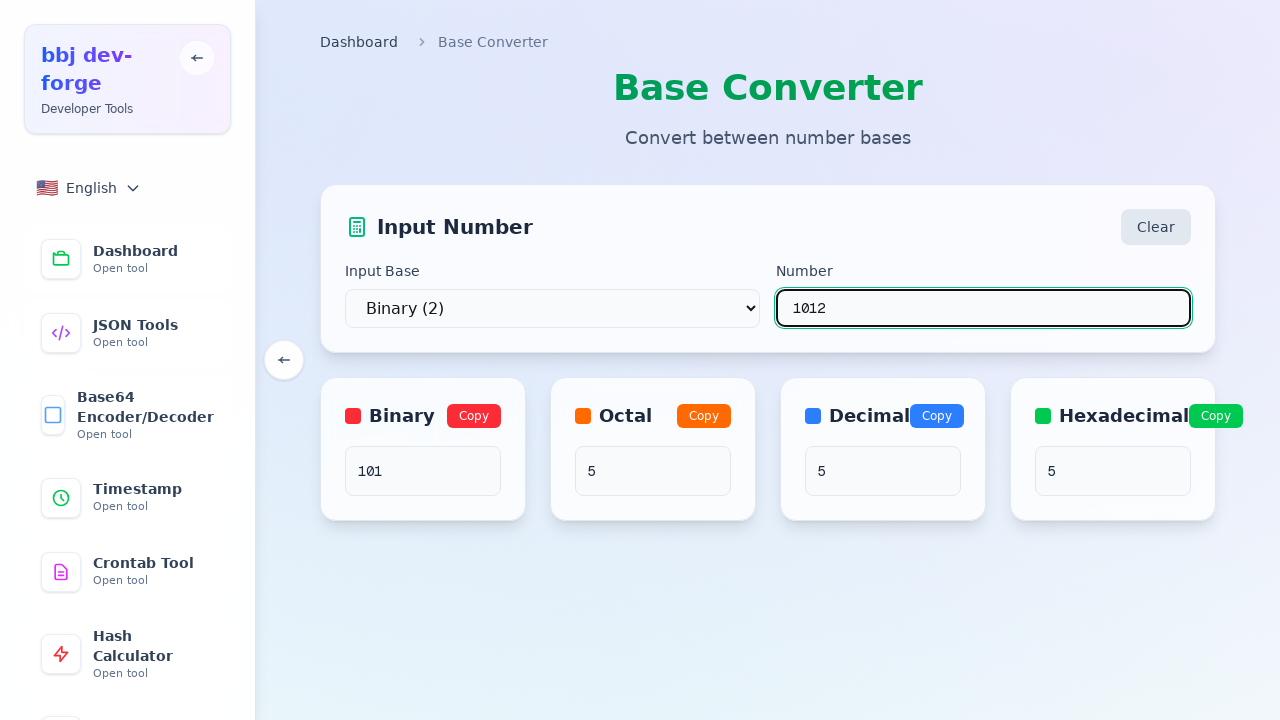

Verified decimal output shows '5' (correct conversion of binary '101')
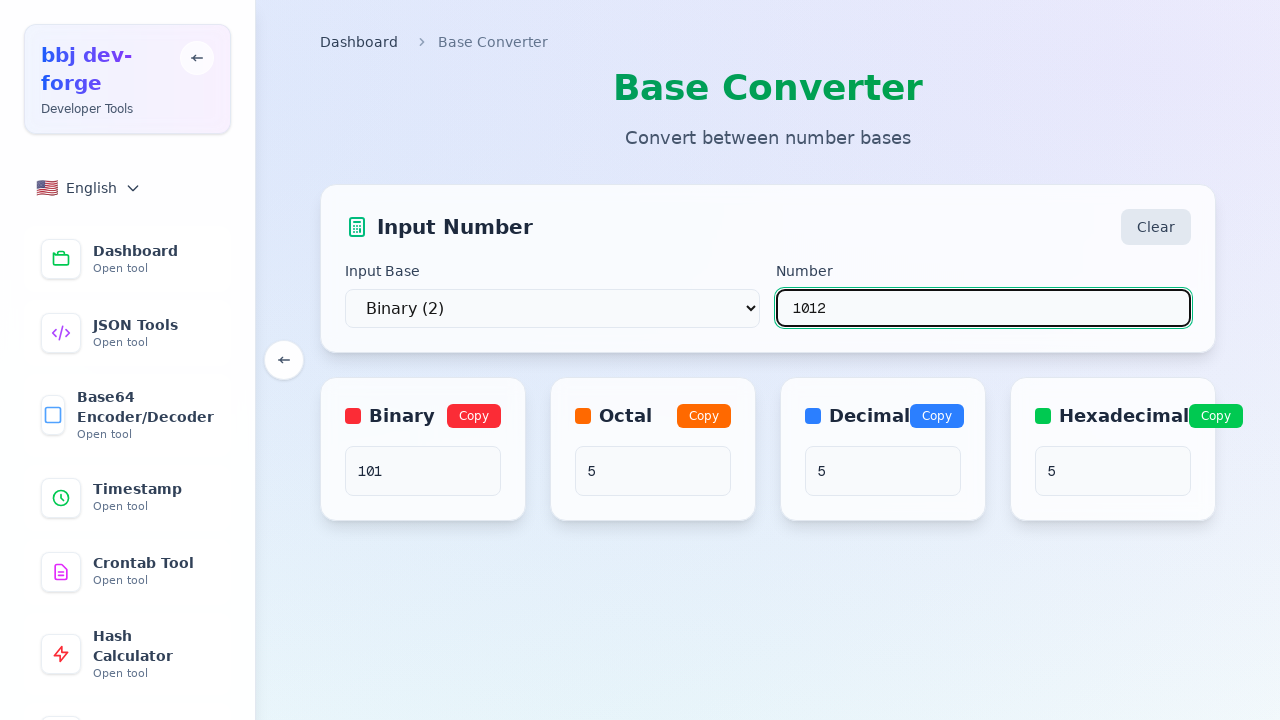

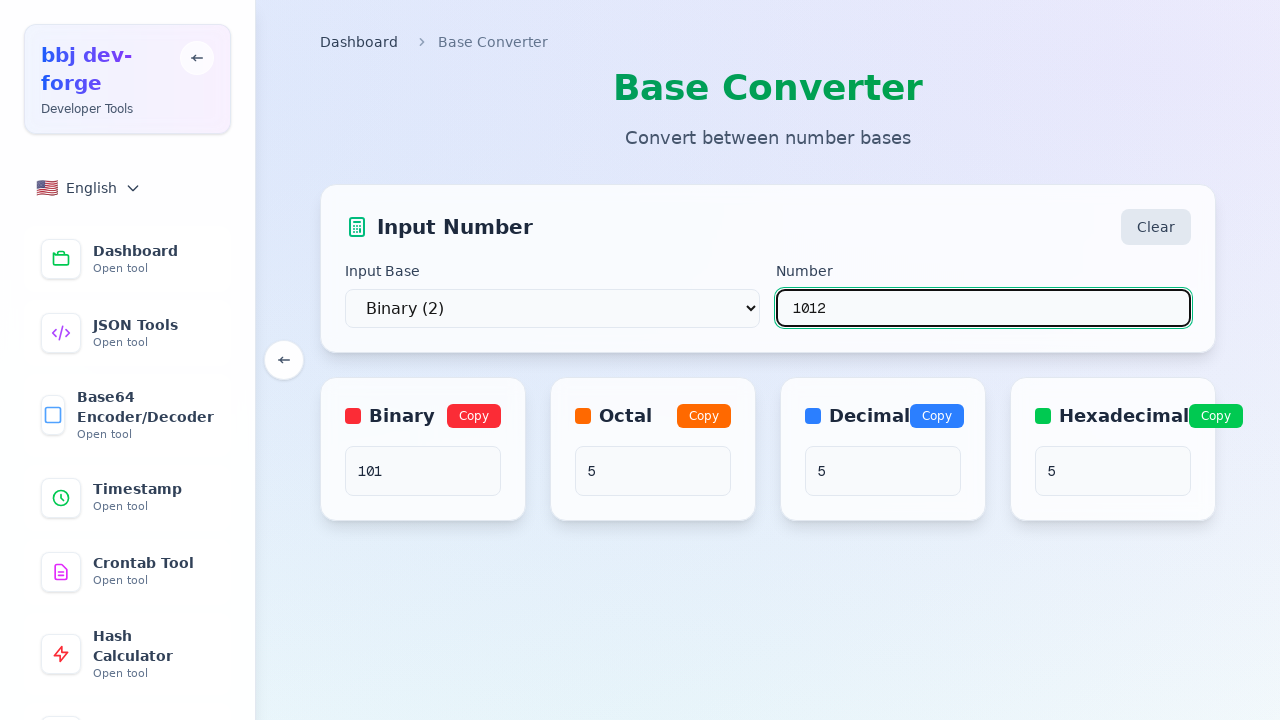